Tests a simple contact form by filling in first name, last name, email, contact number, and message fields, then submitting the form and verifying a success alert is displayed.

Starting URL: https://v1.training-support.net/selenium/simple-form

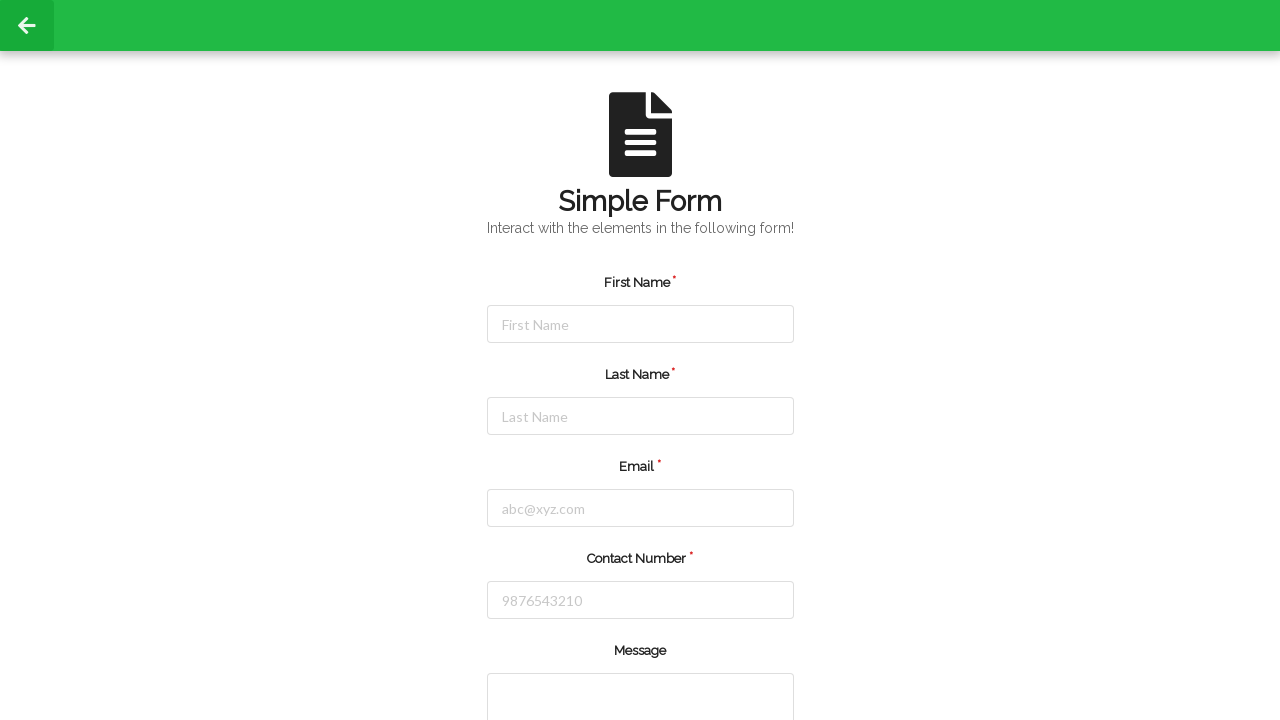

Filled first name field with 'Mohit' on #firstName
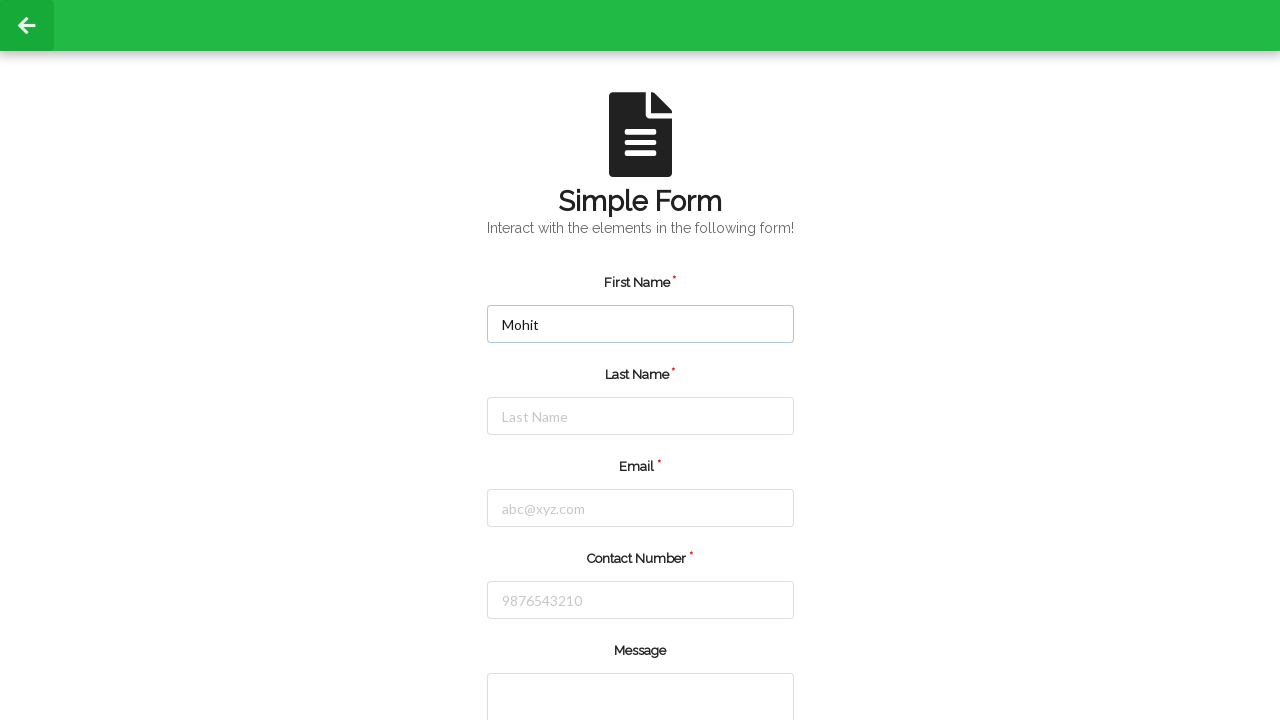

Filled last name field with 'Gupta' on #lastName
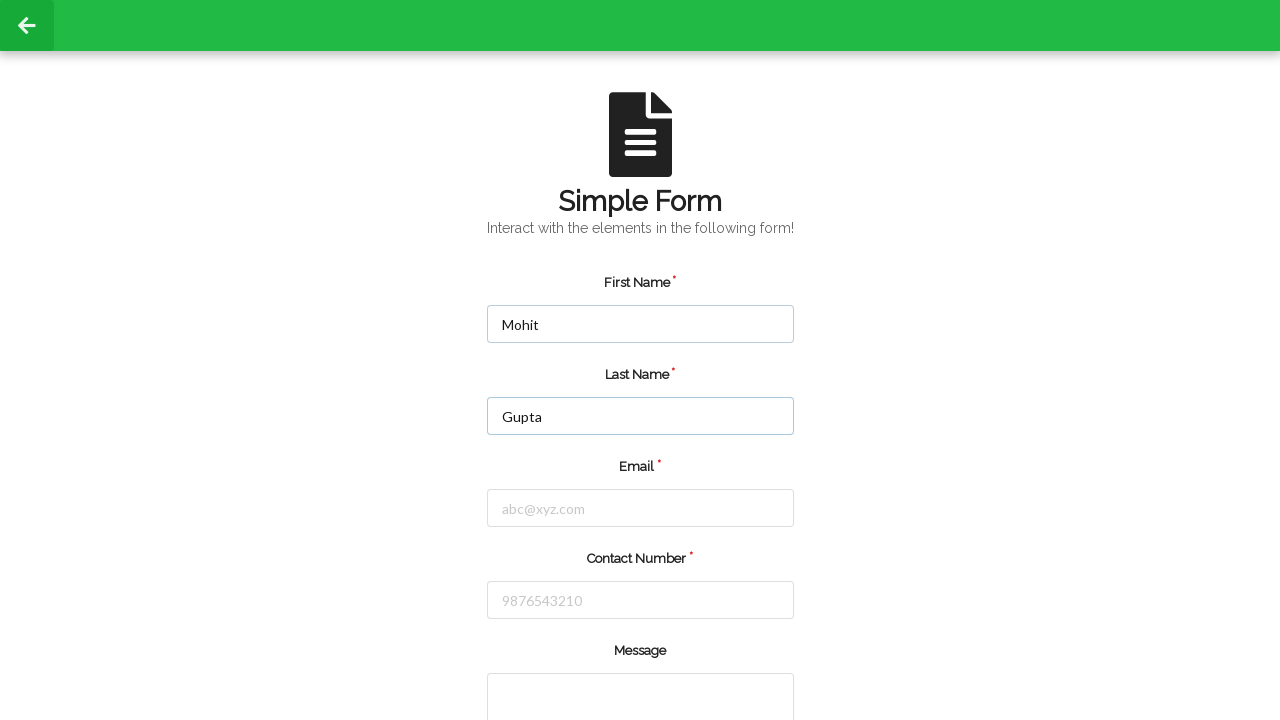

Filled email field with 'mohitgupta@gmail.com' on #email
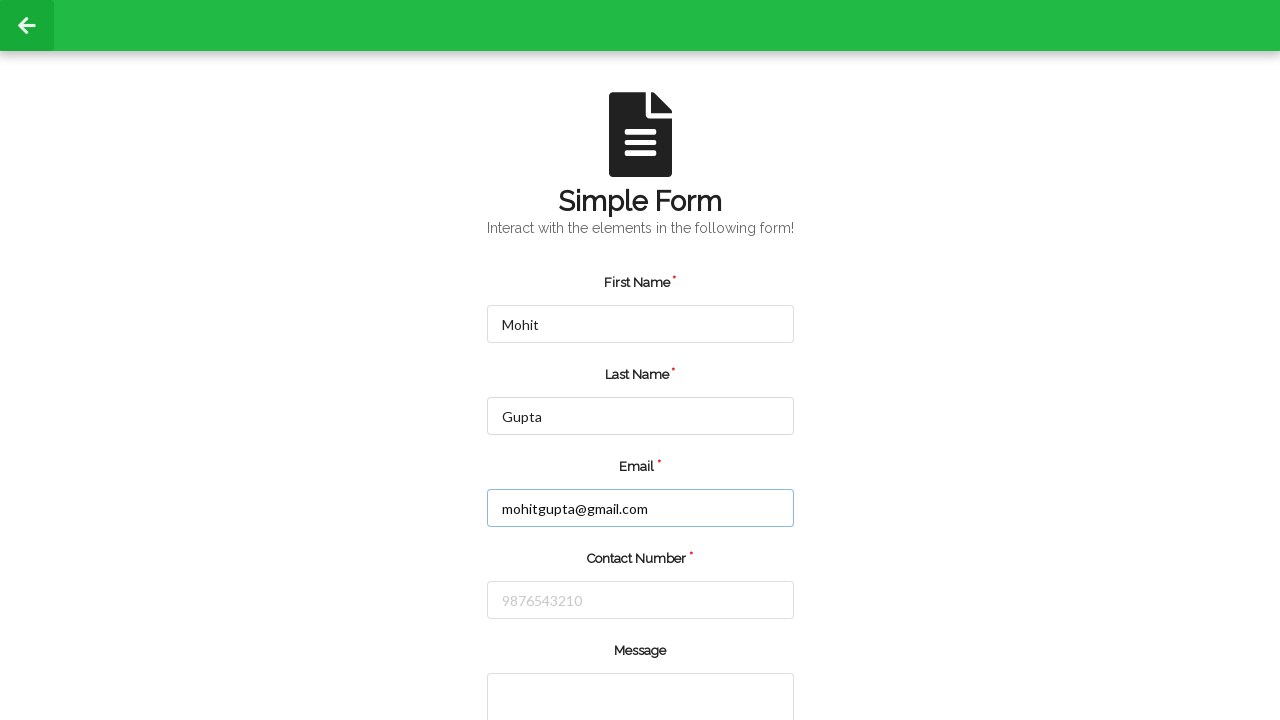

Filled contact number field with '7028499422' on #number
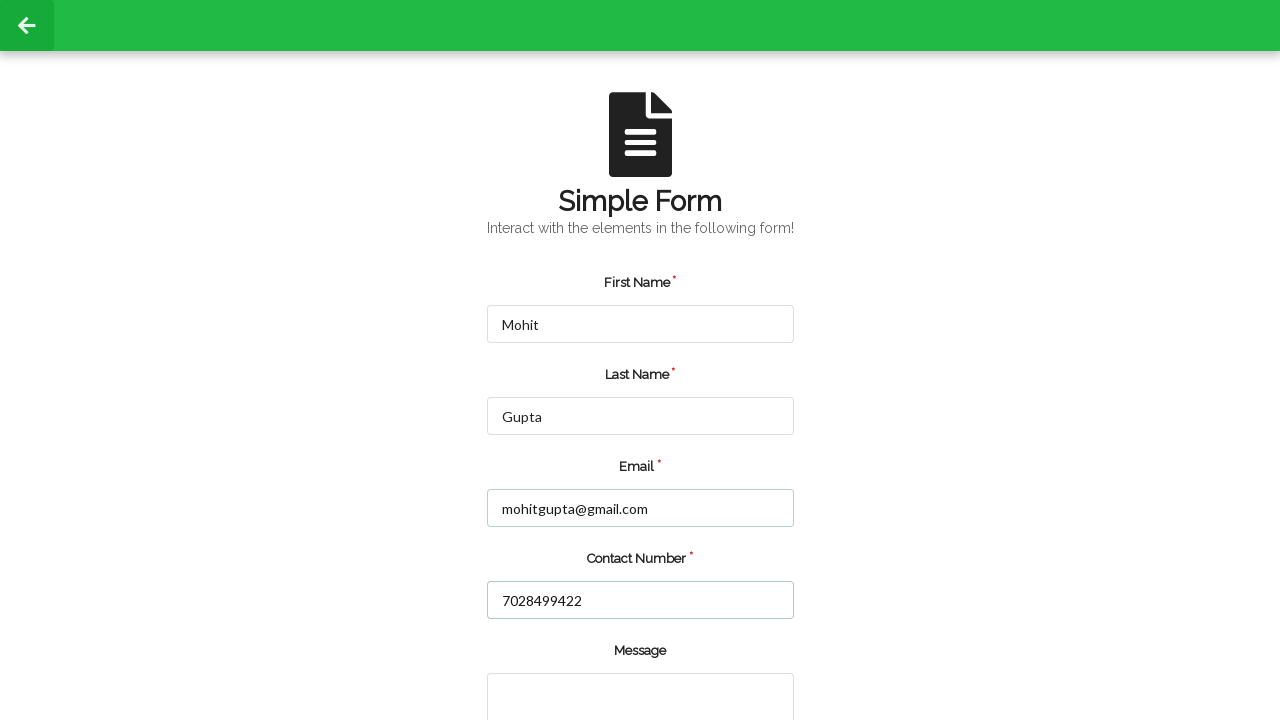

Filled message field with 'Hello Cypress' on [rows='2']
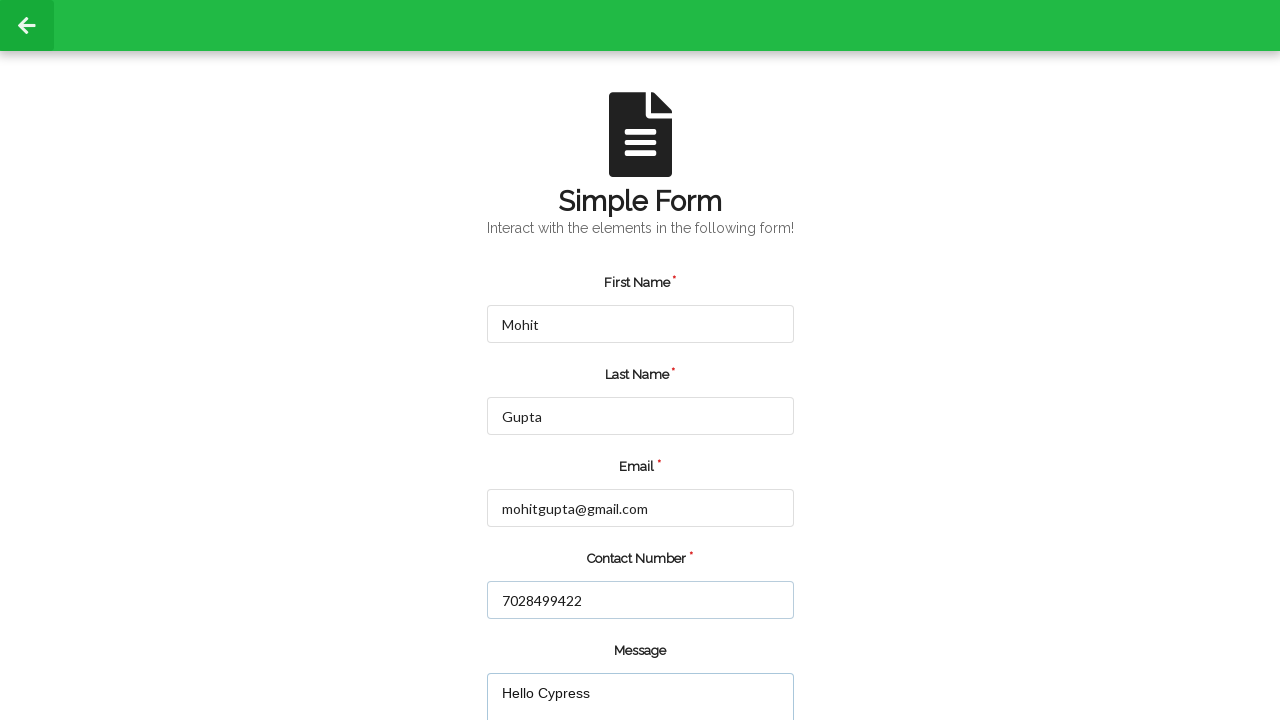

Set up dialog handler to accept alerts
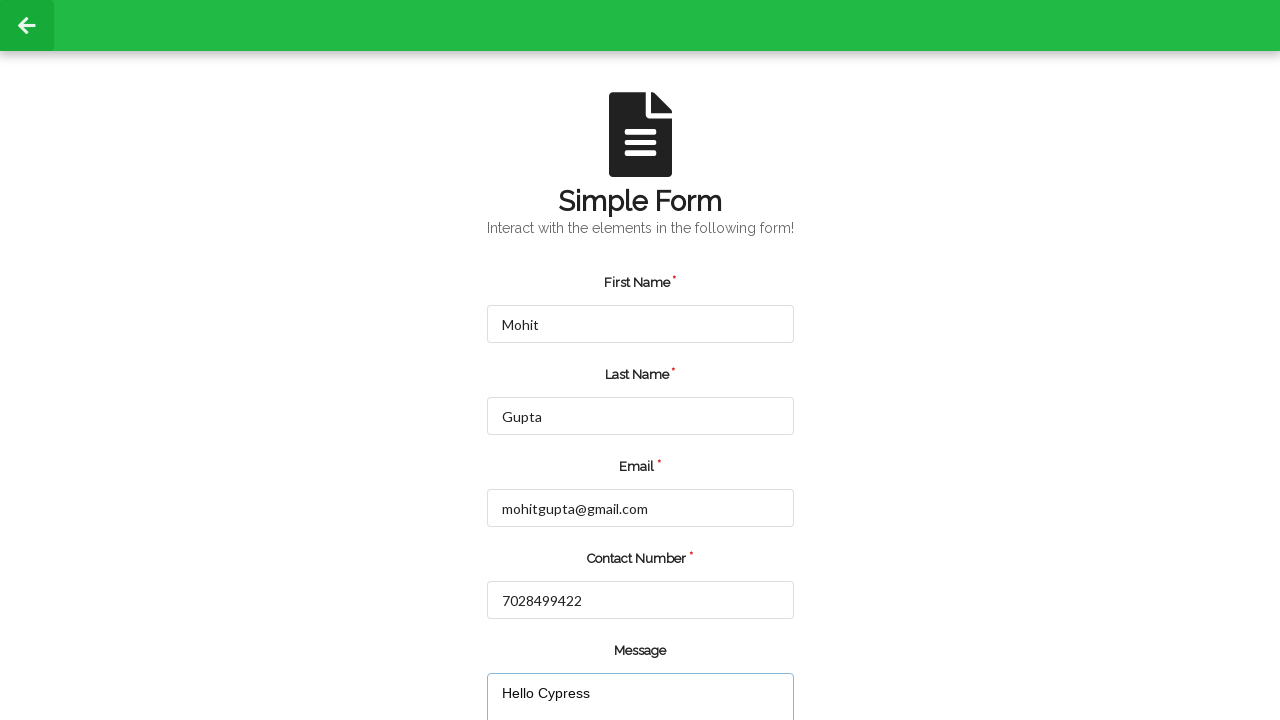

Clicked submit button to submit the form at (558, 660) on [onclick='simpleFormSubmit()']
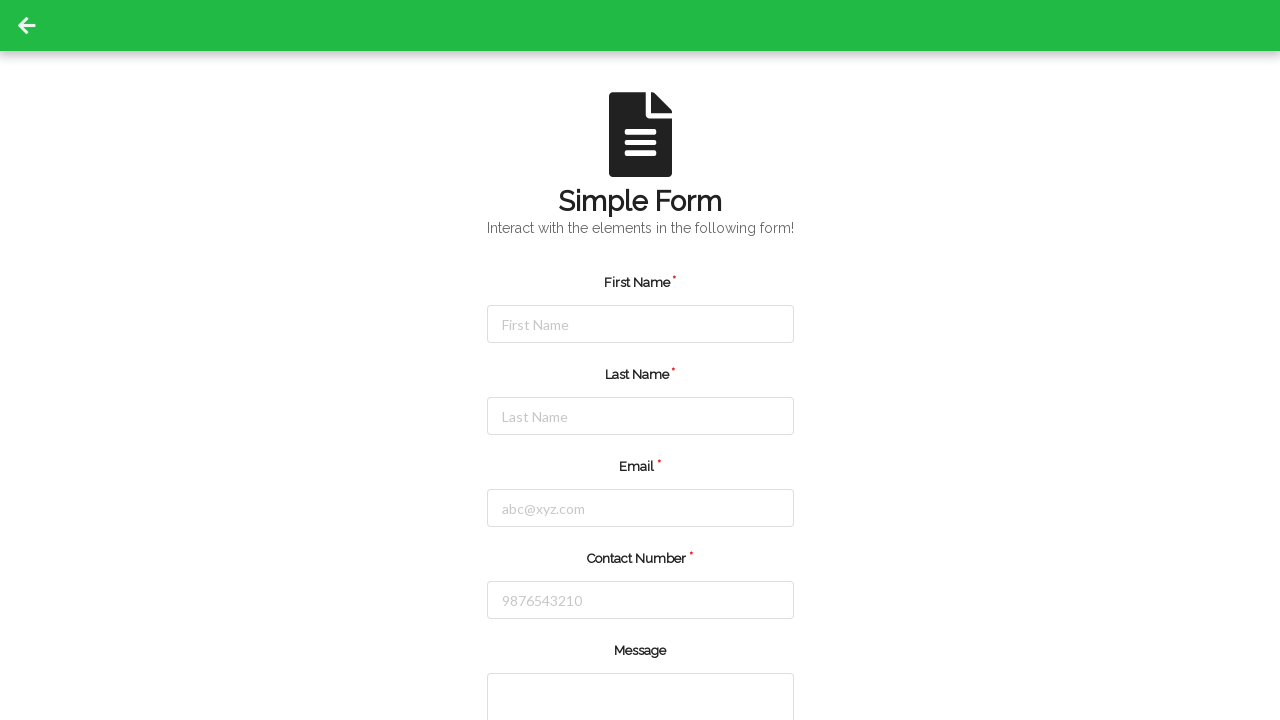

Waited 500ms for alert processing
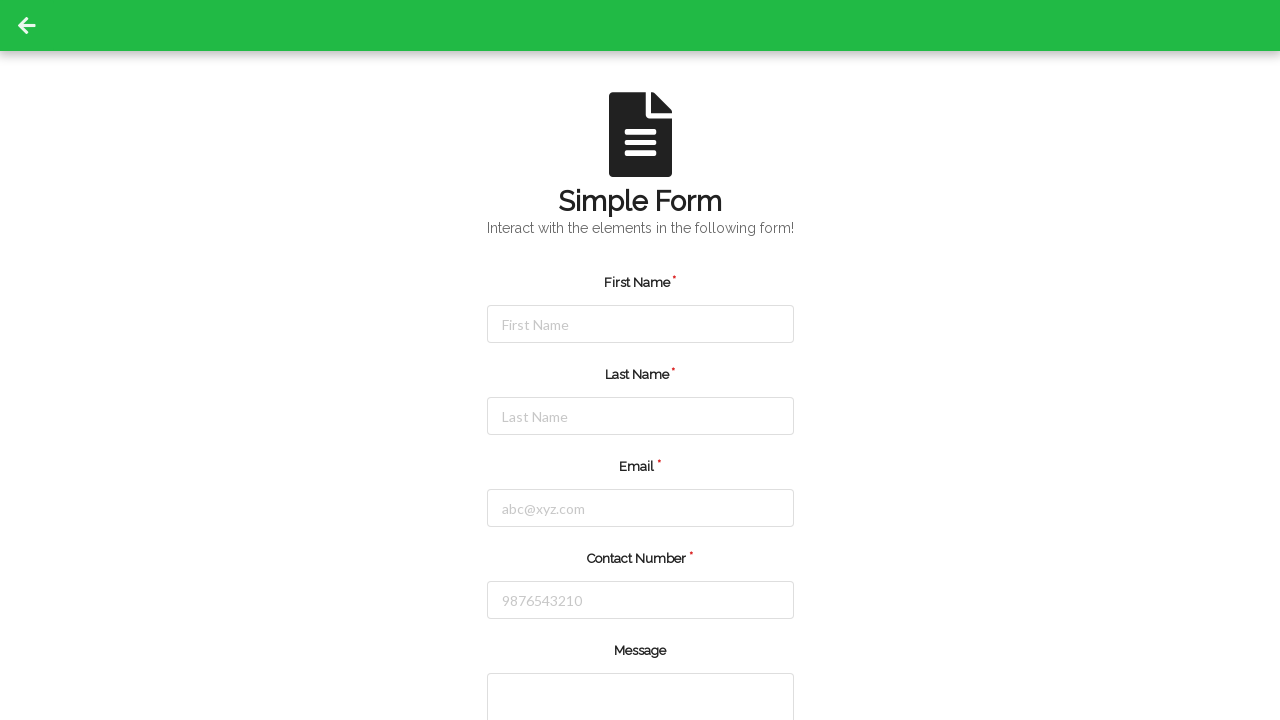

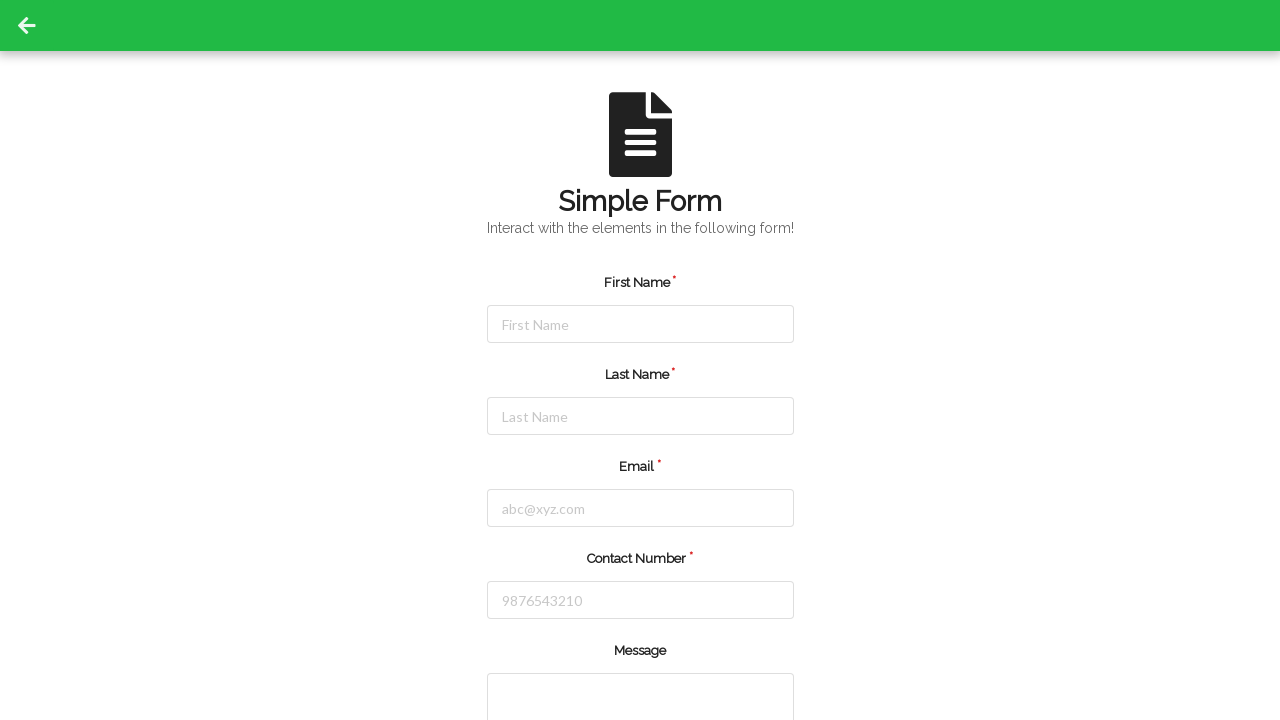